Tests sorting the Due column in ascending order using the second table which has helpful class attributes for more readable locators.

Starting URL: http://the-internet.herokuapp.com/tables

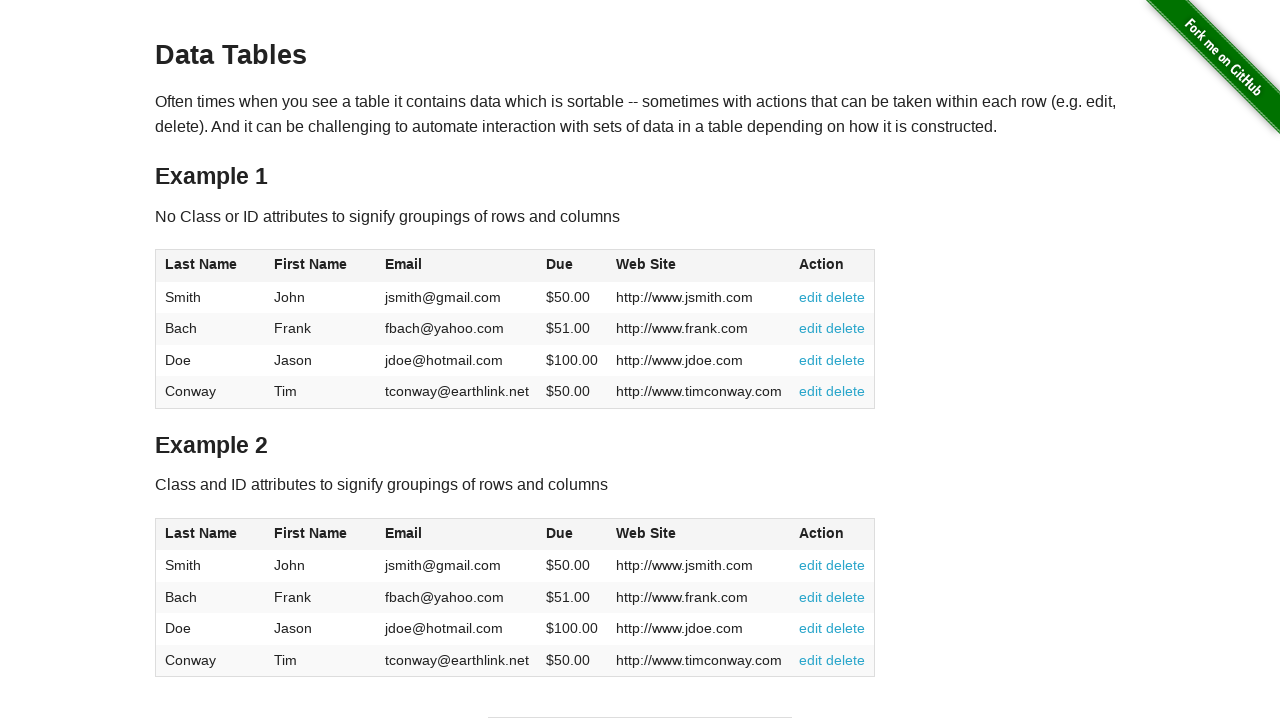

Clicked Due column header in table 2 to sort at (560, 533) on #table2 thead .dues
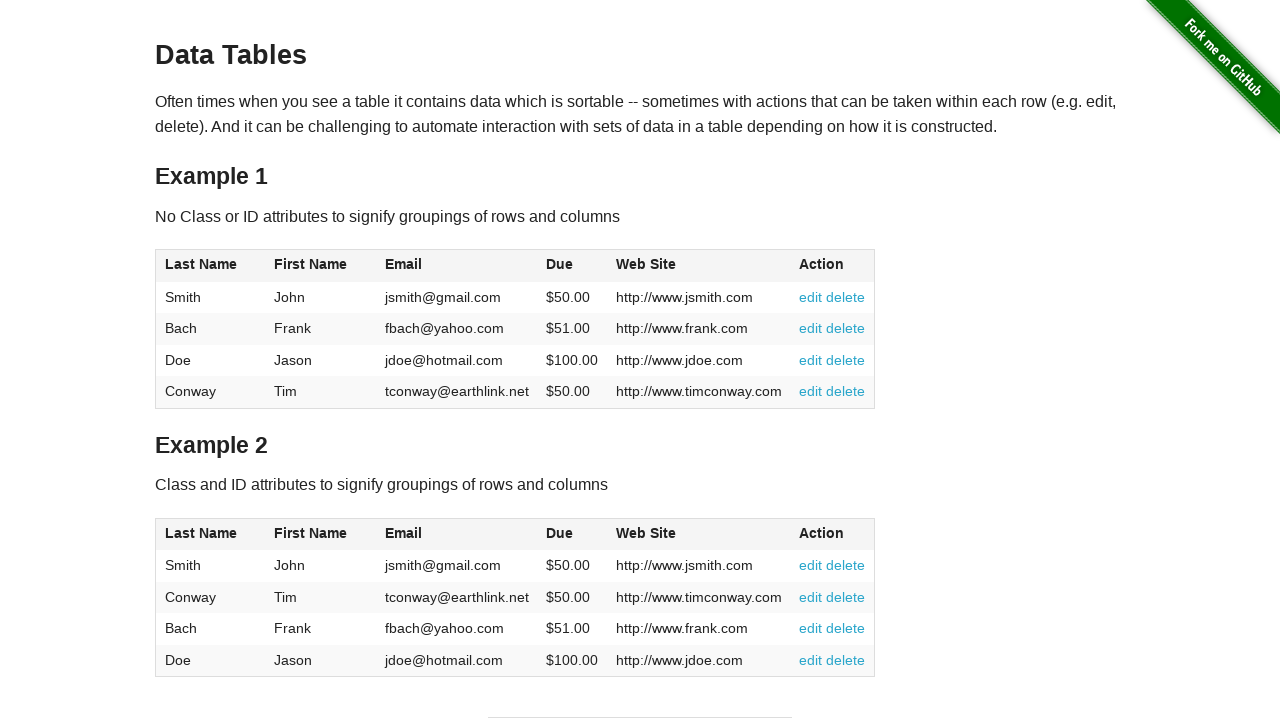

Table 2 body with Due column data loaded
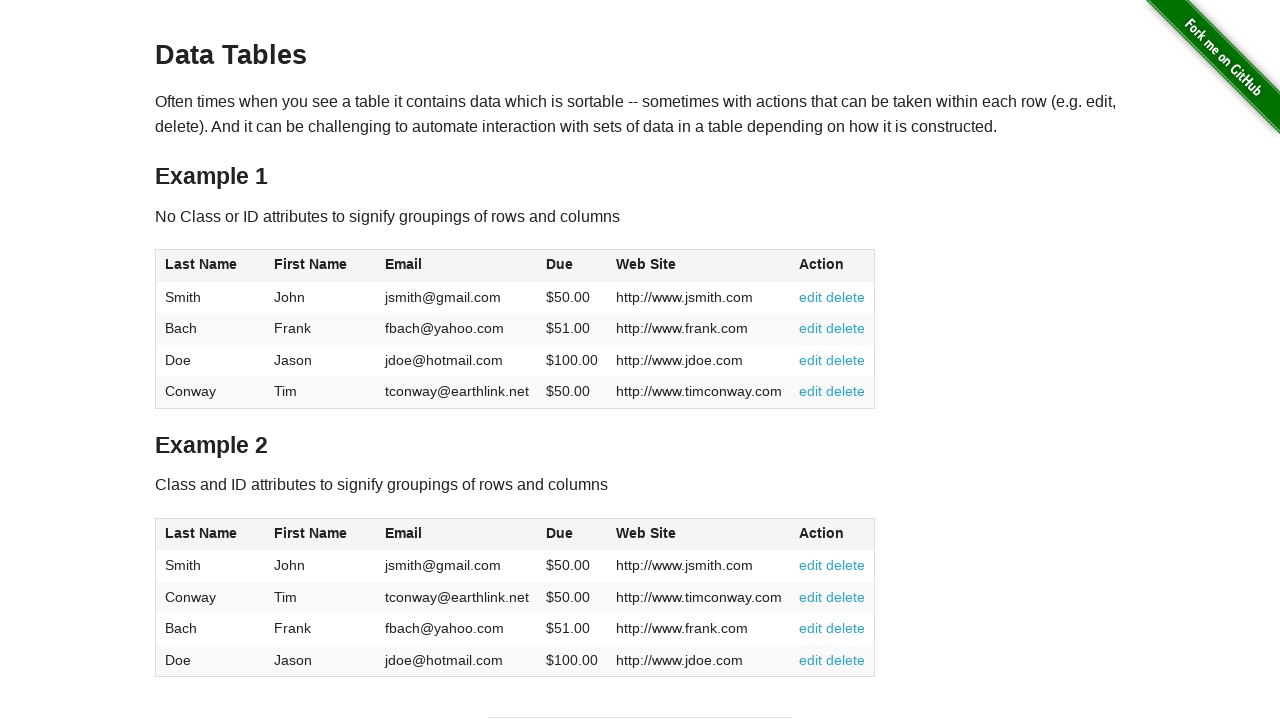

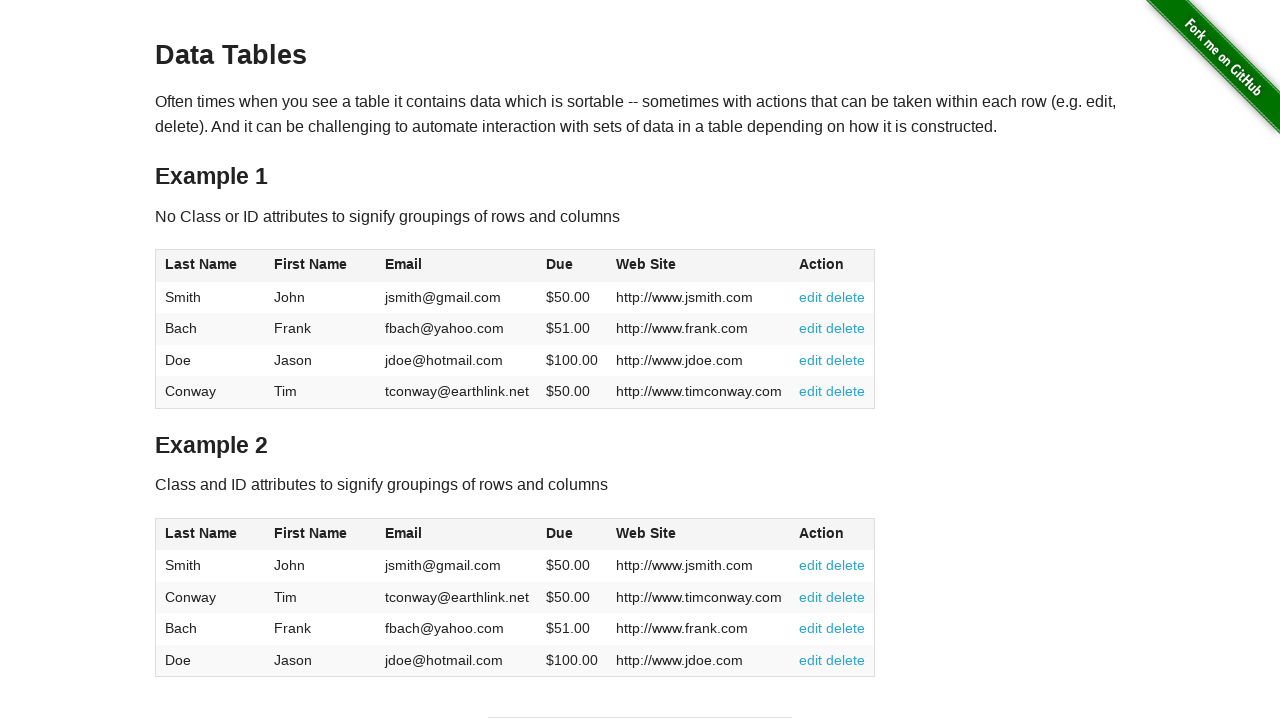